Tests negative registration case with all empty fields

Starting URL: https://www.sharelane.com/cgi-bin/register.py?page=1&zip_code=12787

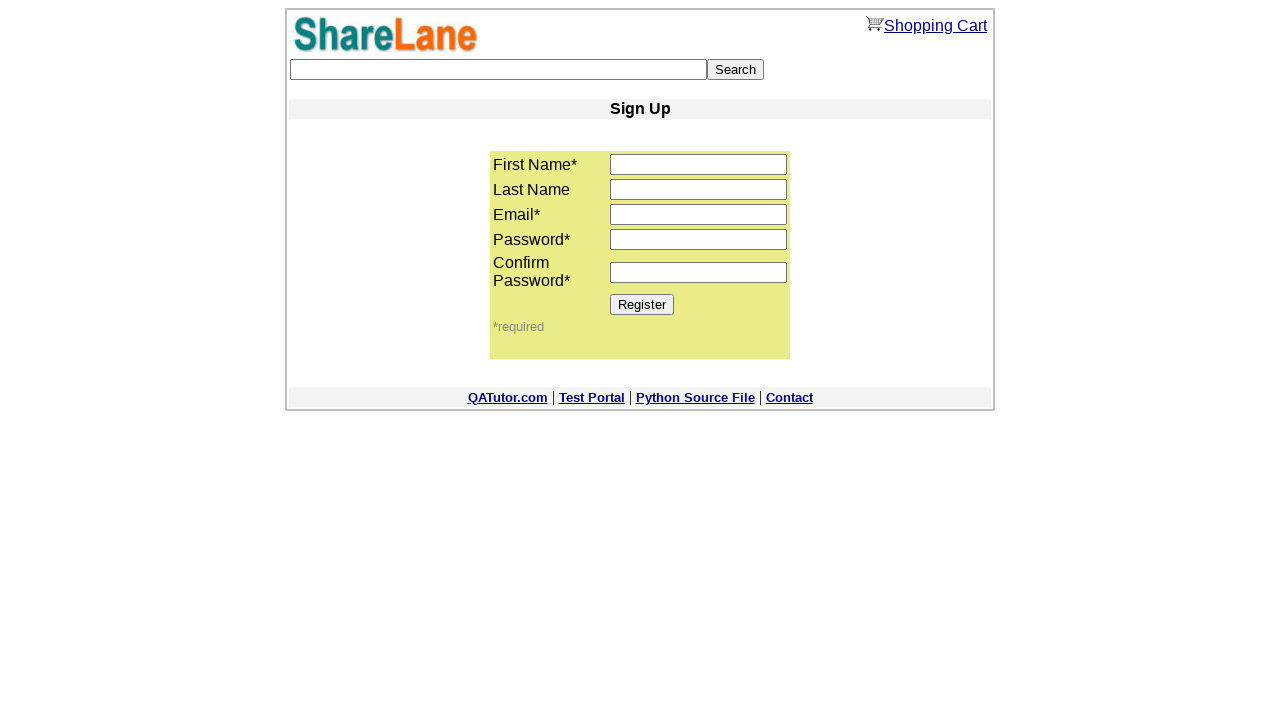

Filled first name field with empty string on input[name='first_name']
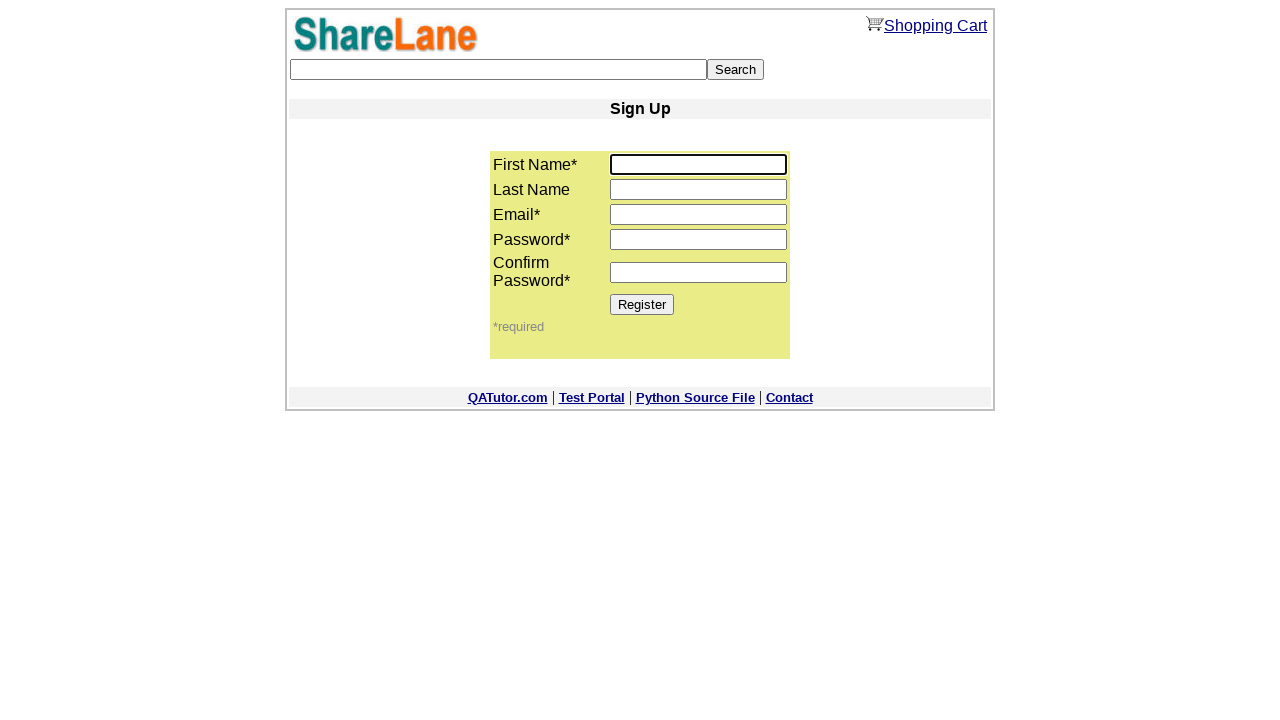

Filled last name field with empty string on input[name='last_name']
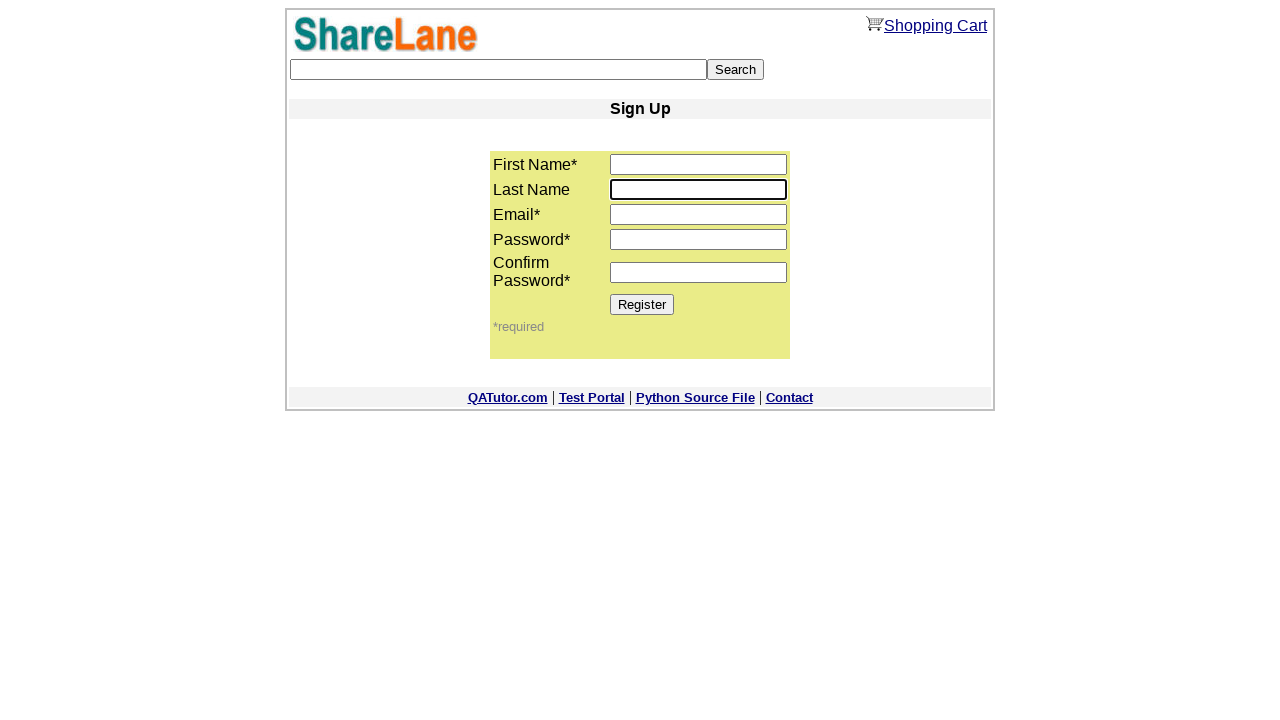

Filled email field with empty string on input[name='email']
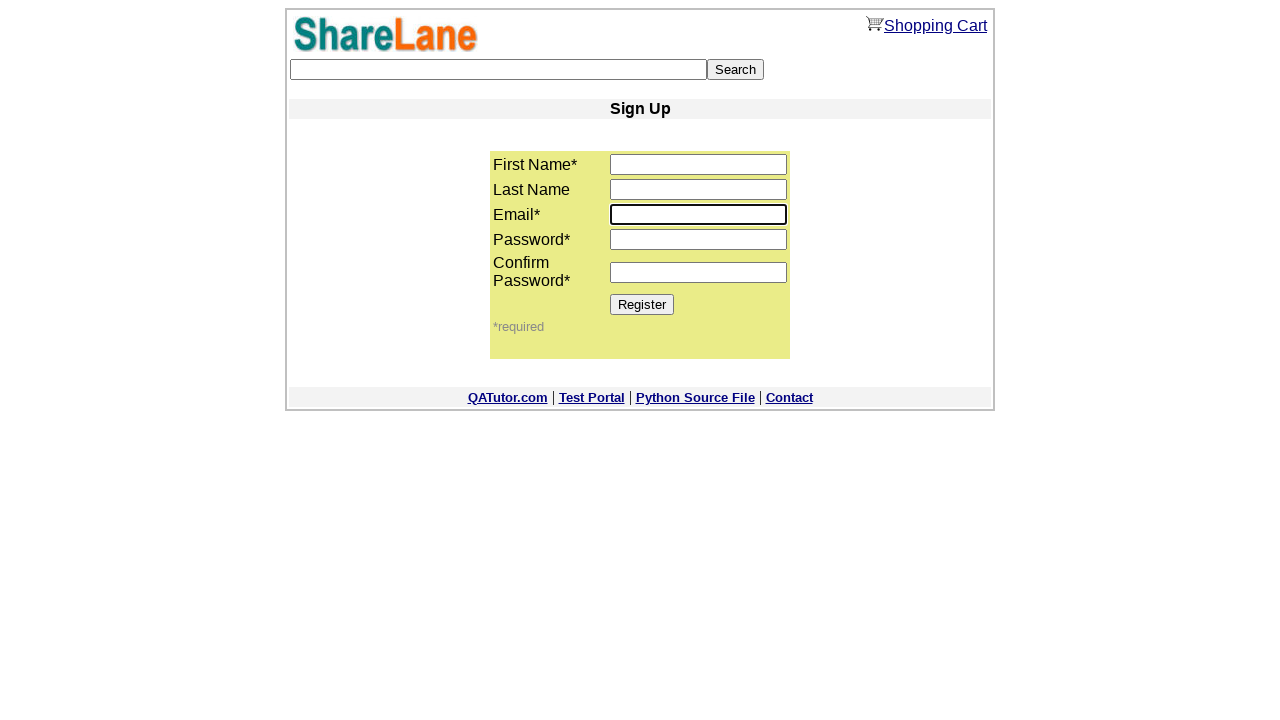

Filled password field with empty string on input[name='password1']
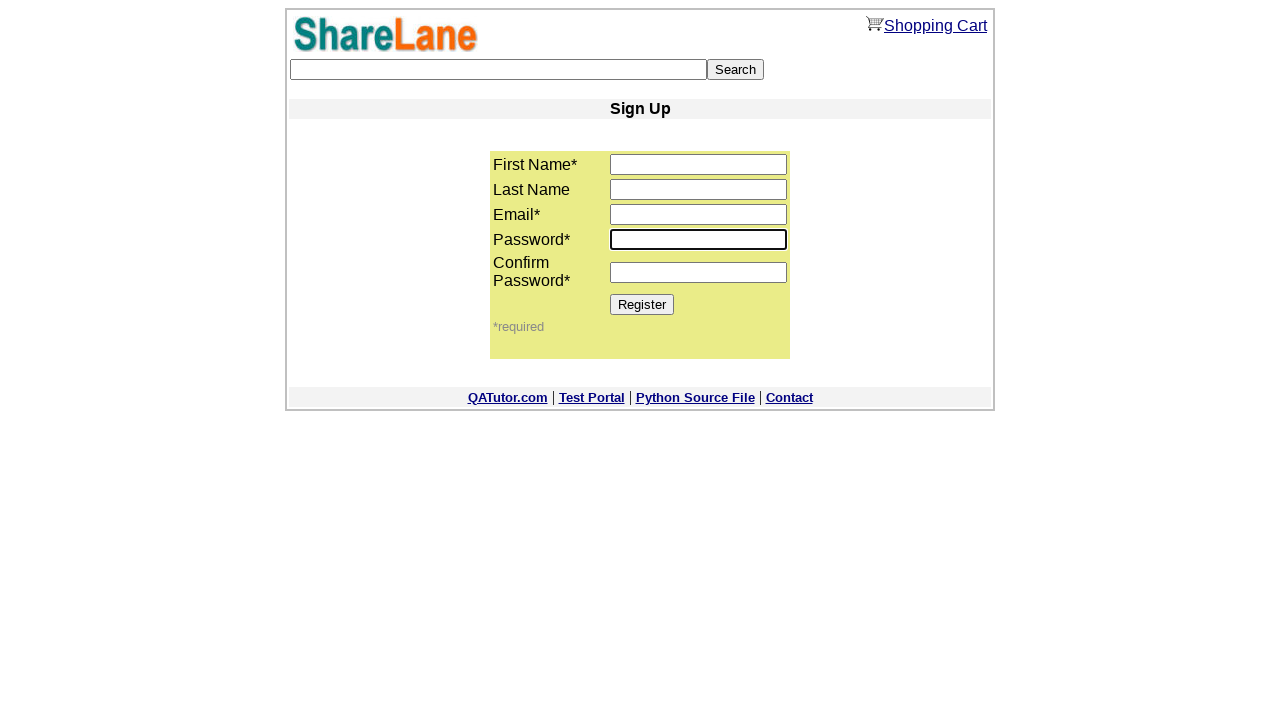

Filled confirm password field with empty string on input[name='password2']
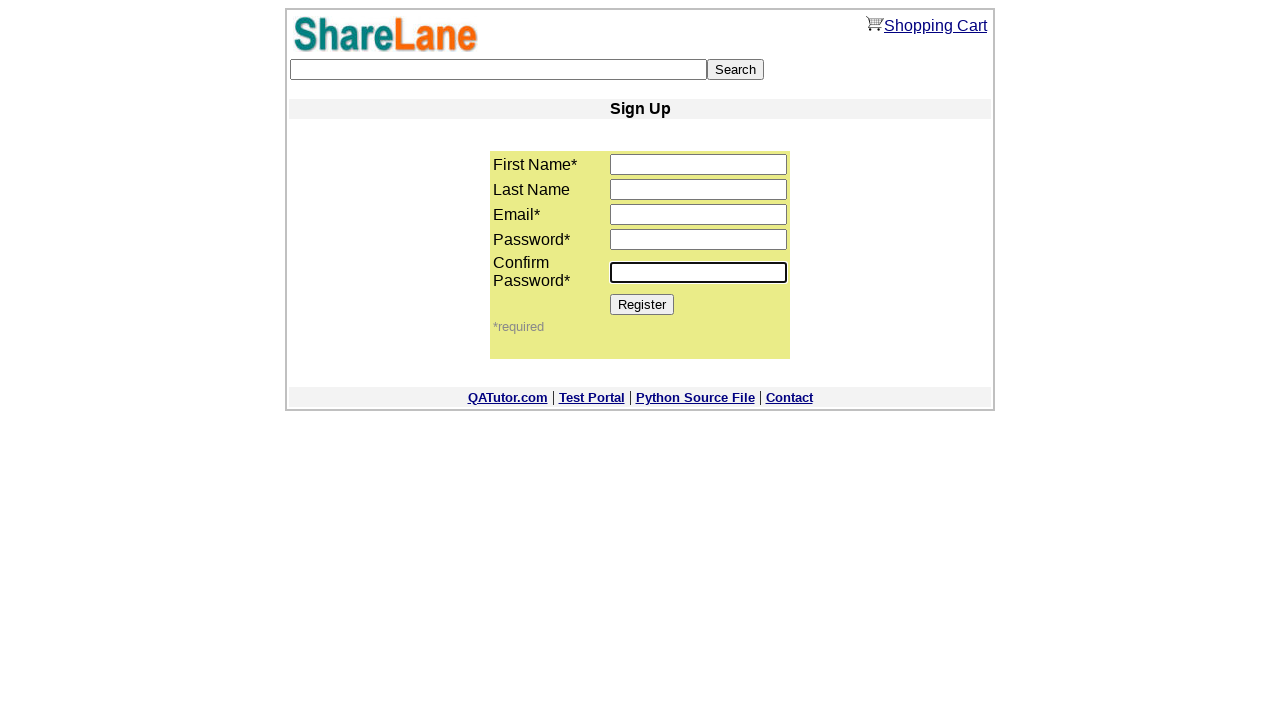

Clicked Register button with all empty fields at (642, 304) on input[value='Register']
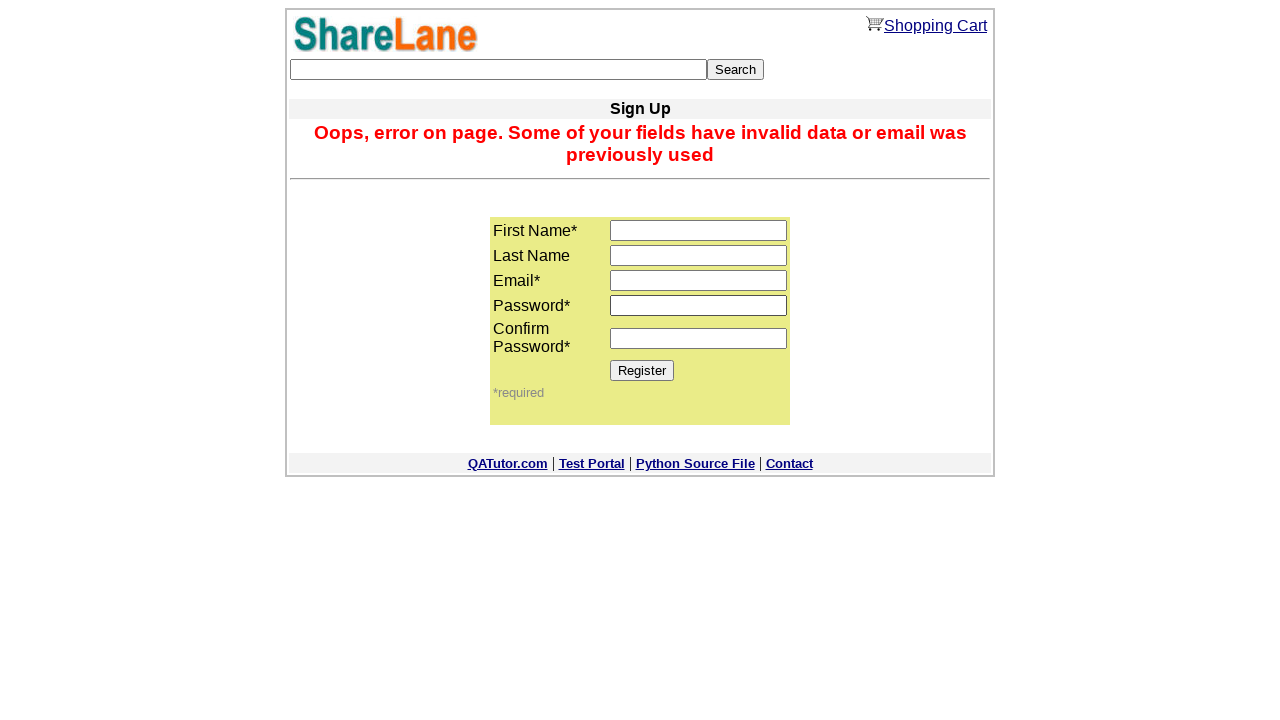

Verified form remained on same page after registration attempt
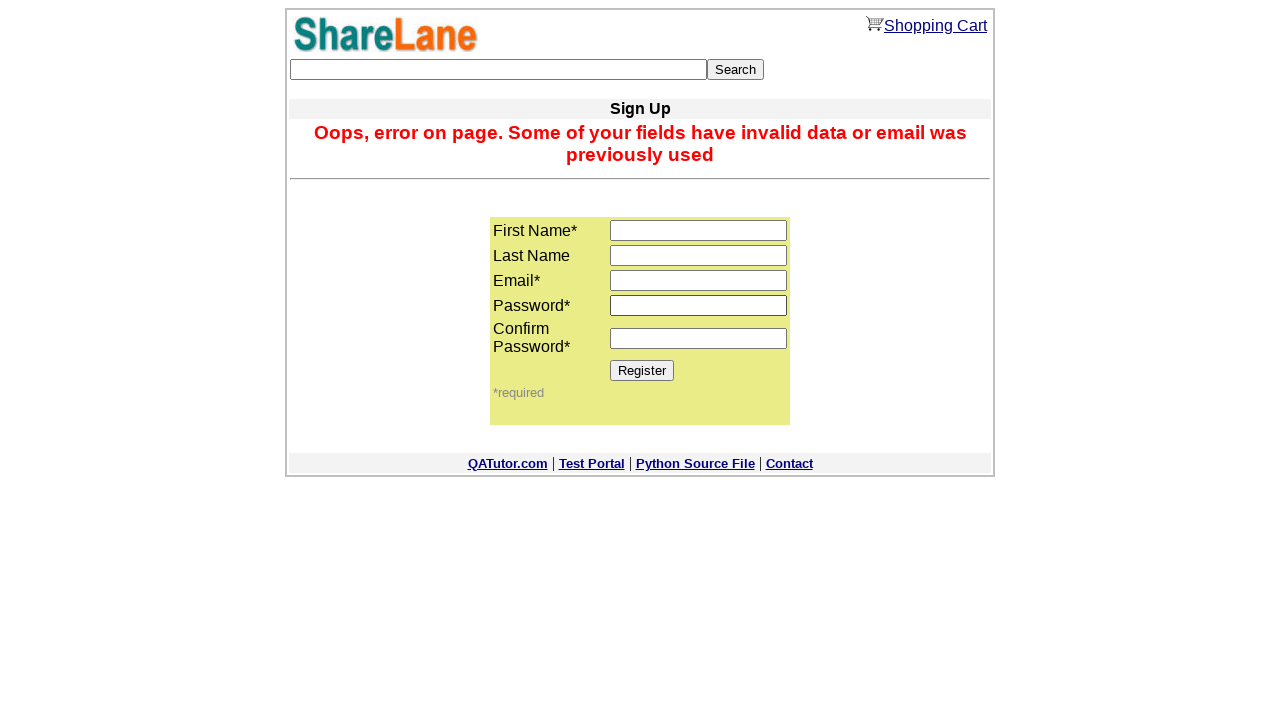

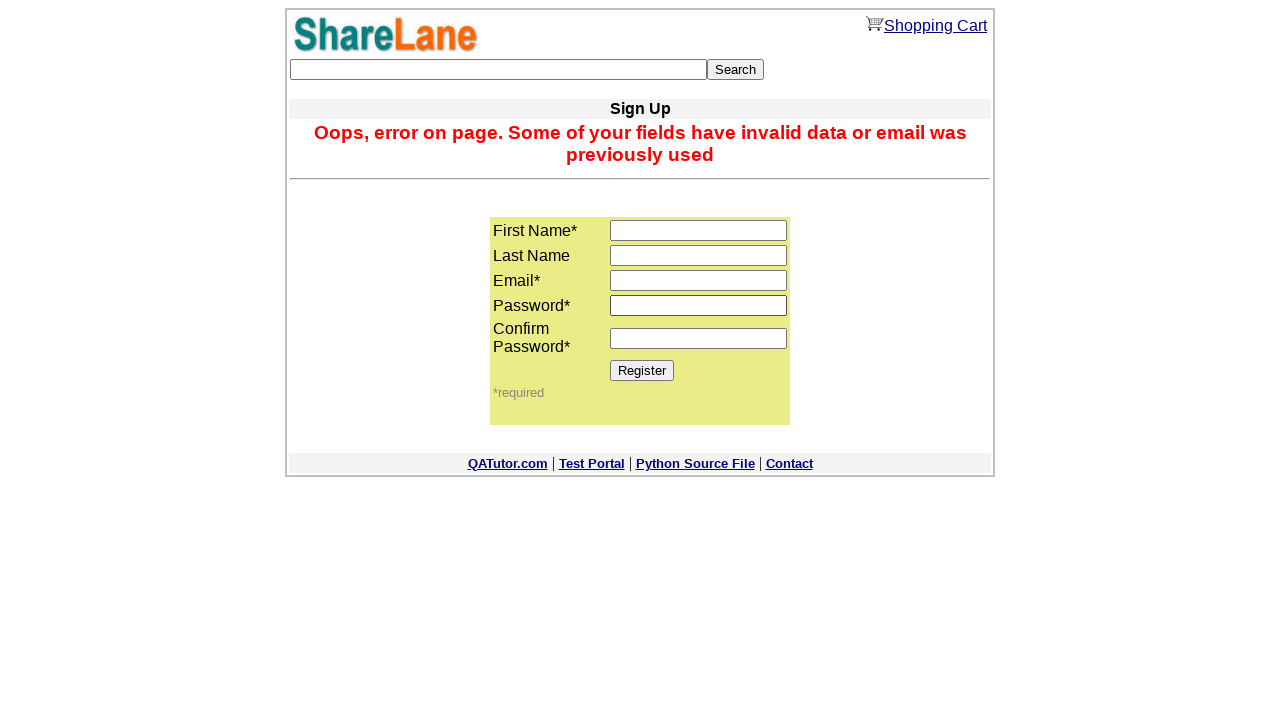